Tests drag and drop functionality on jQuery UI demo page by dragging an element from source to target within an iframe

Starting URL: https://jqueryui.com/droppable/

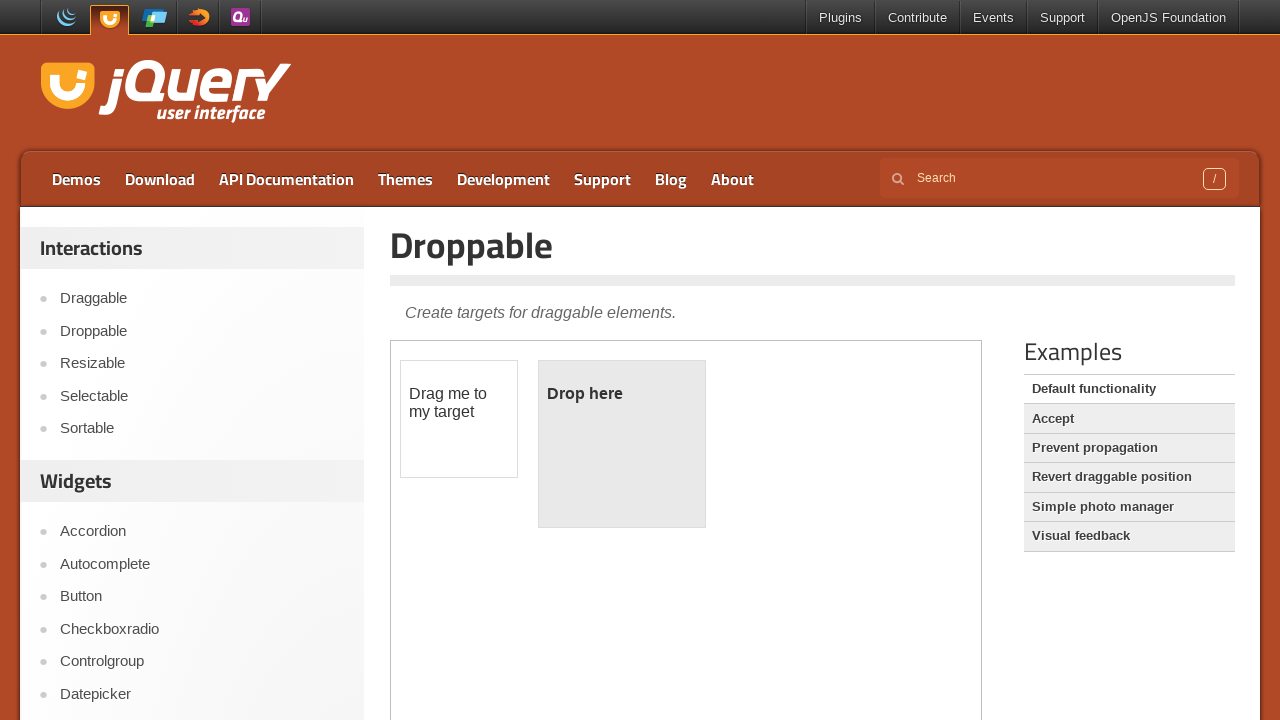

Located the demo-frame iframe
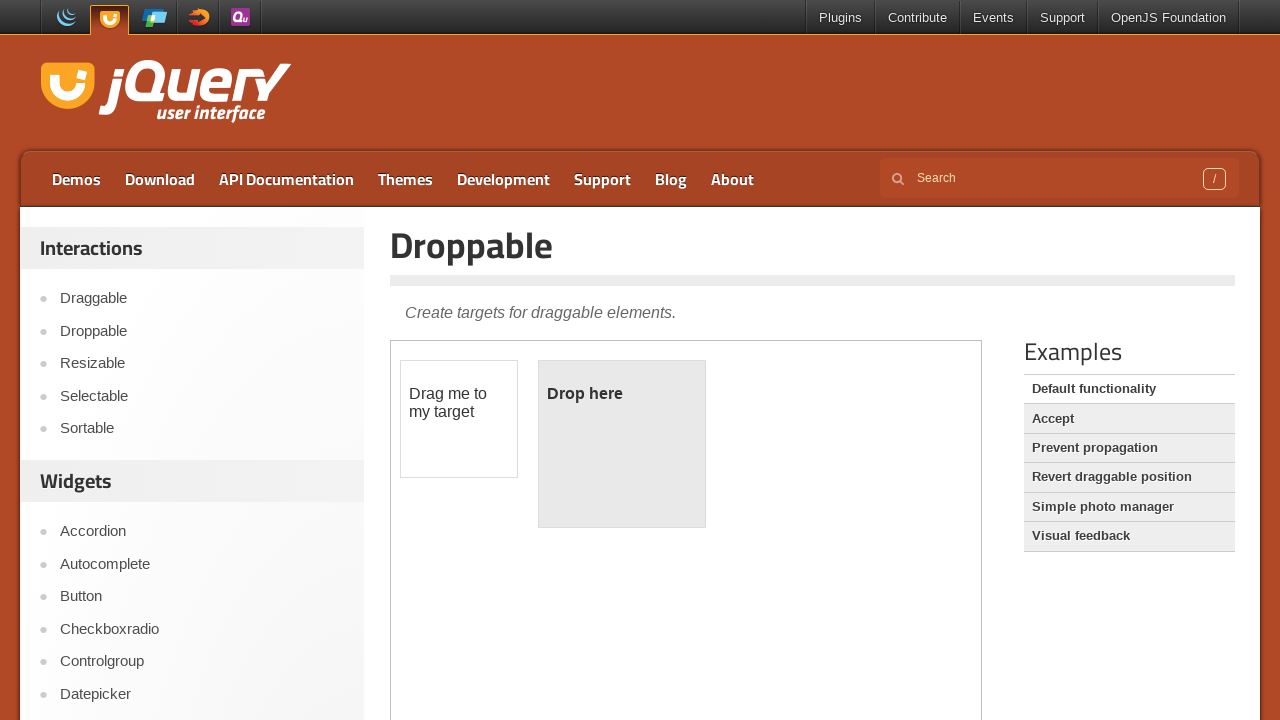

Located the draggable element within iframe
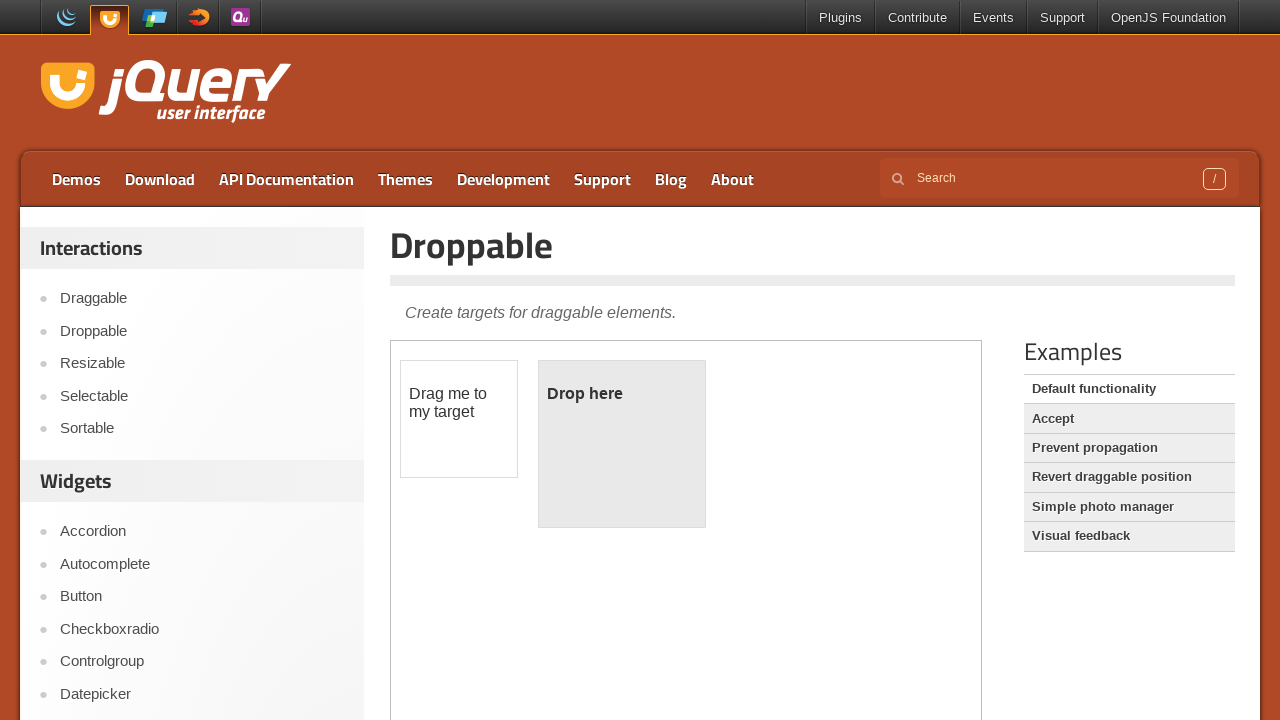

Located the droppable target element within iframe
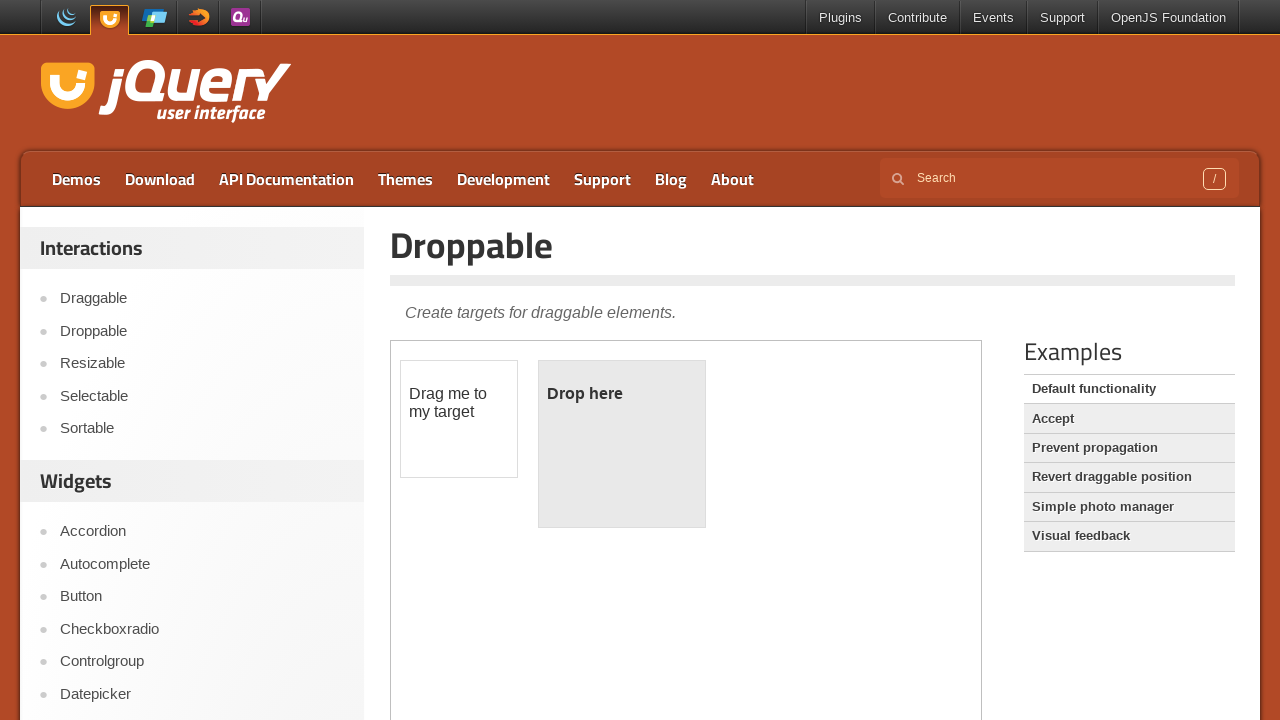

Dragged the draggable element onto the droppable target at (622, 444)
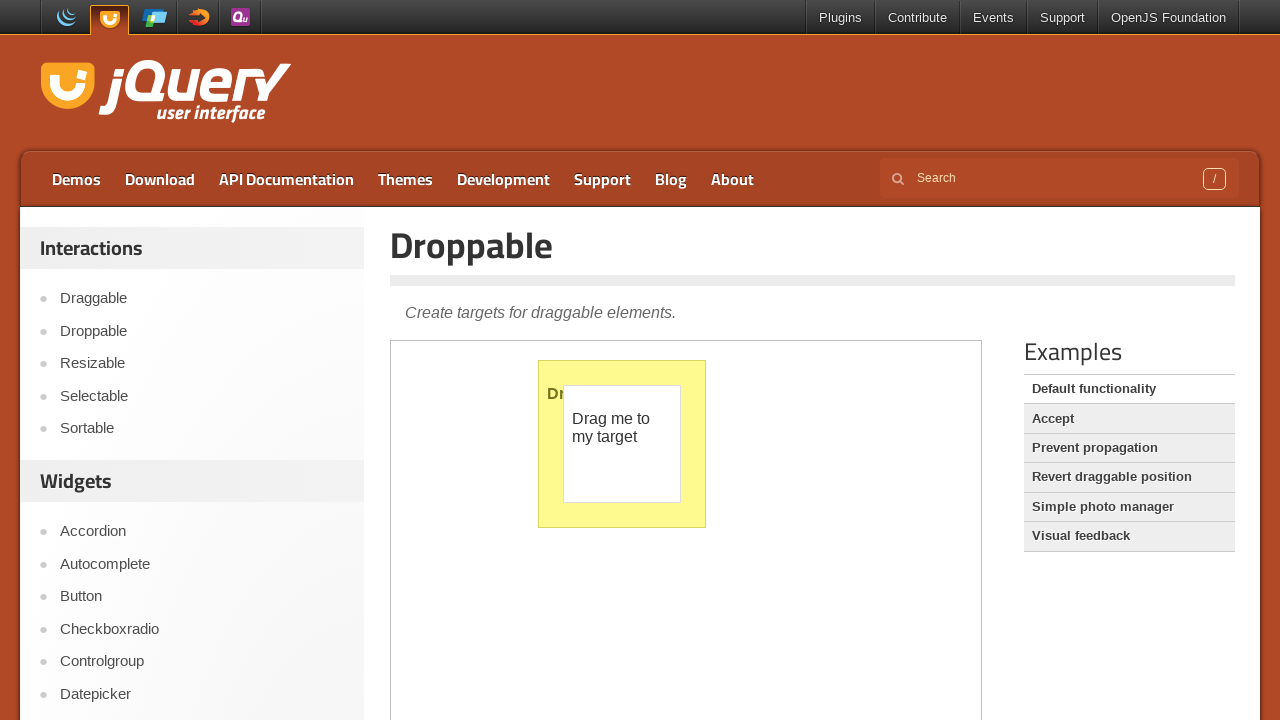

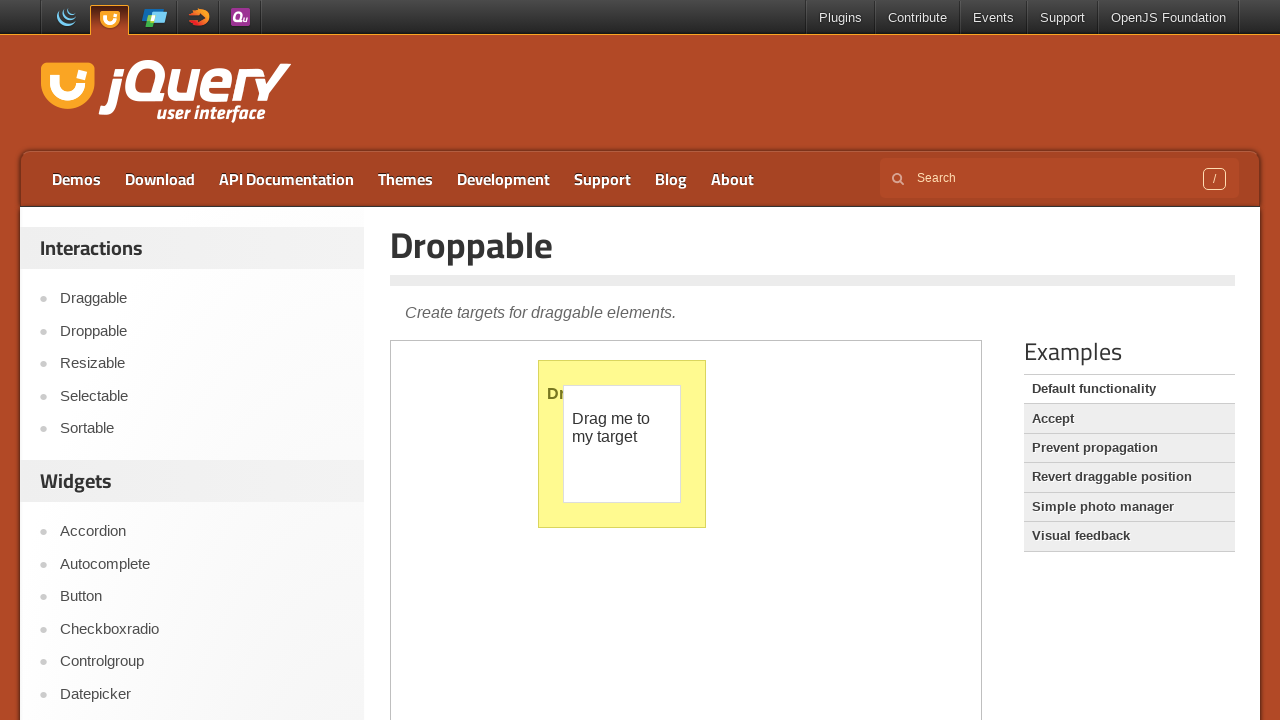